Tests autocomplete functionality by typing a partial text "Ind" and navigating through suggestions using keyboard arrow keys

Starting URL: https://rahulshettyacademy.com/AutomationPractice/

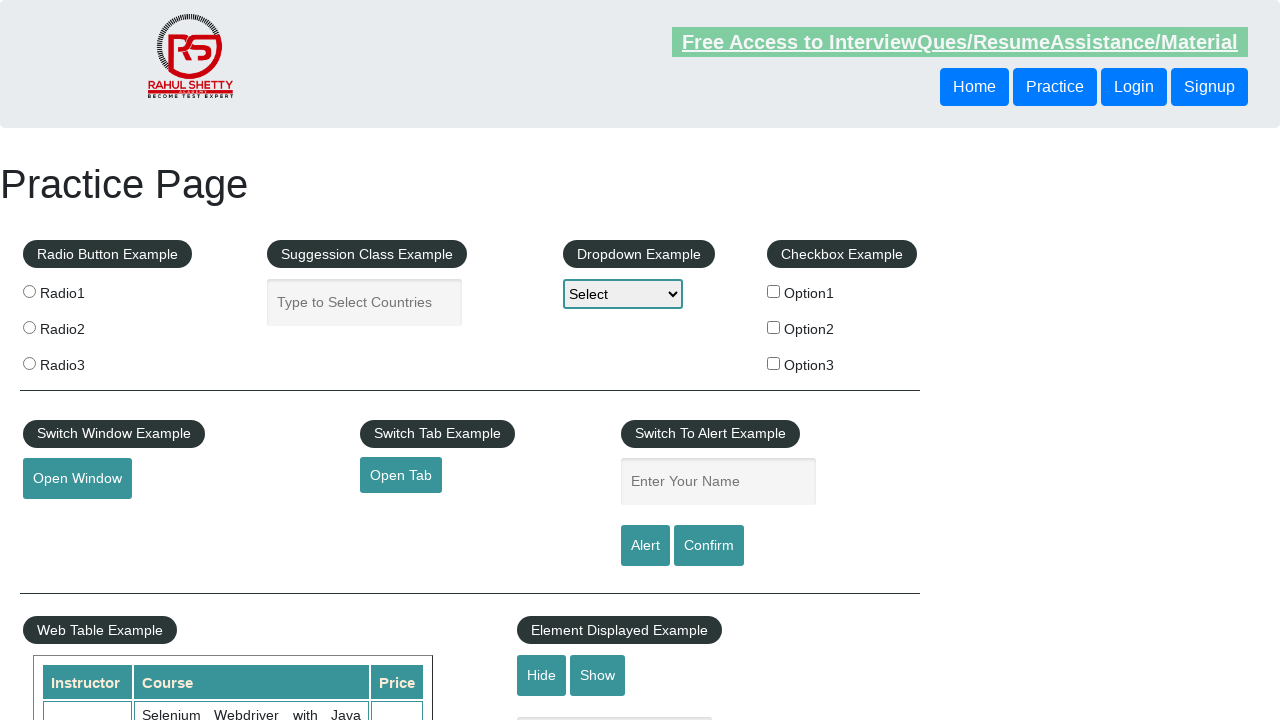

Filled autocomplete field with partial text 'Ind' on #autocomplete
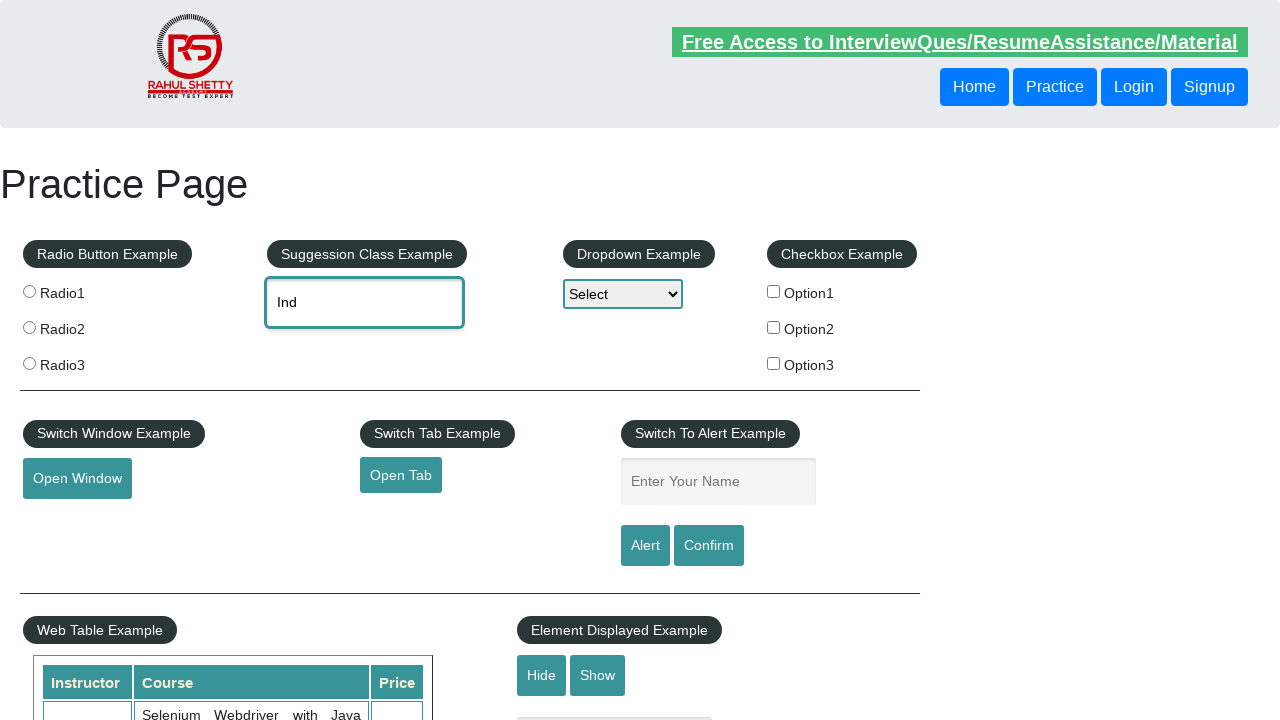

Waited 2 seconds for autocomplete suggestions to appear
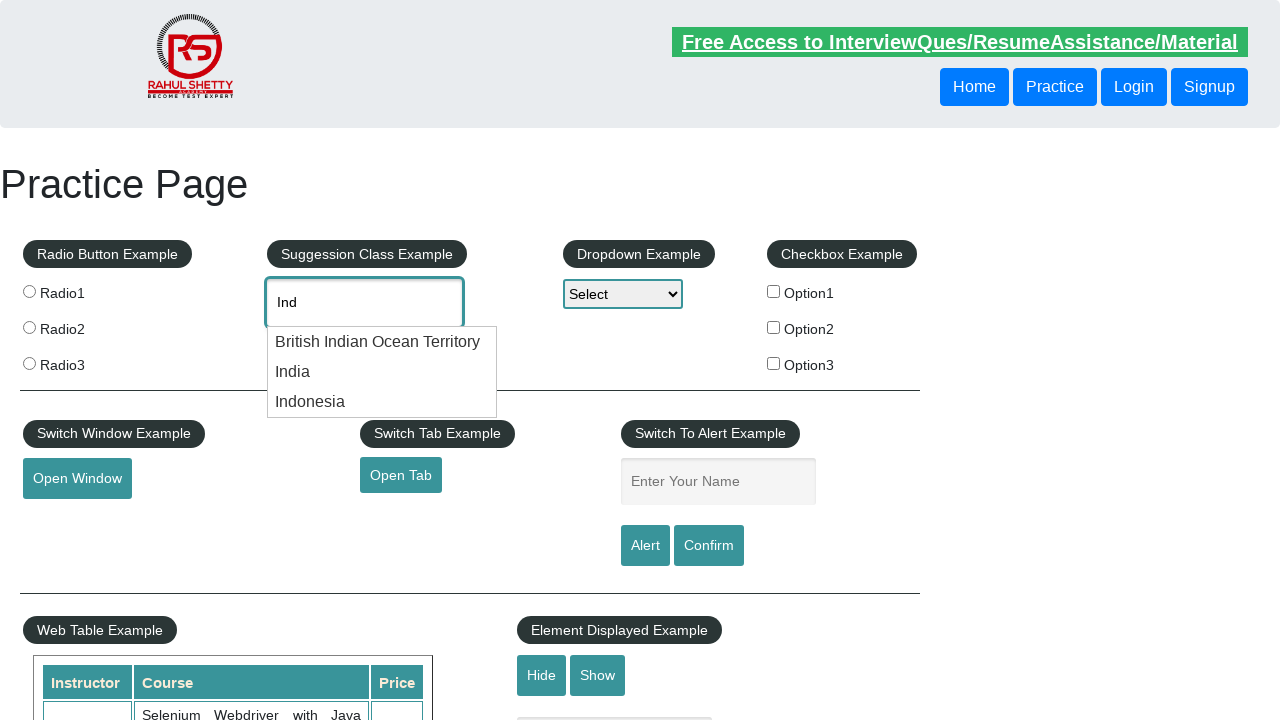

Pressed ArrowDown to navigate to first suggestion
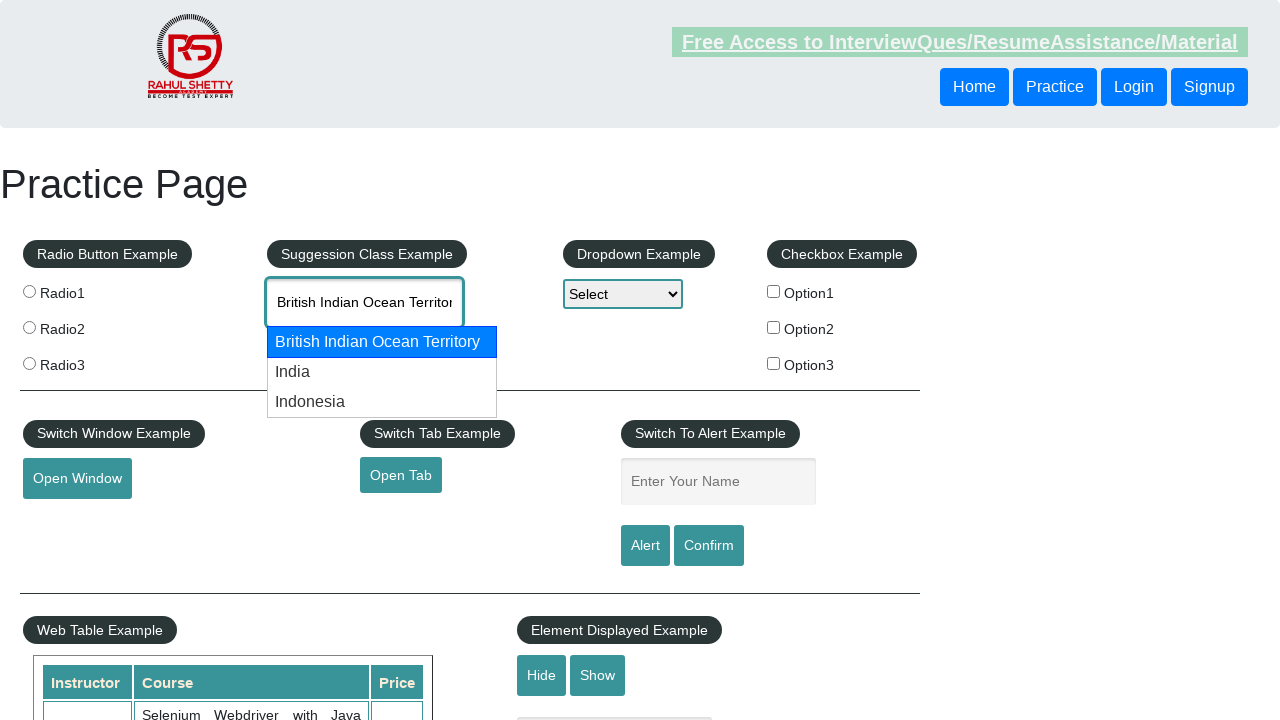

Pressed ArrowDown to navigate to second suggestion
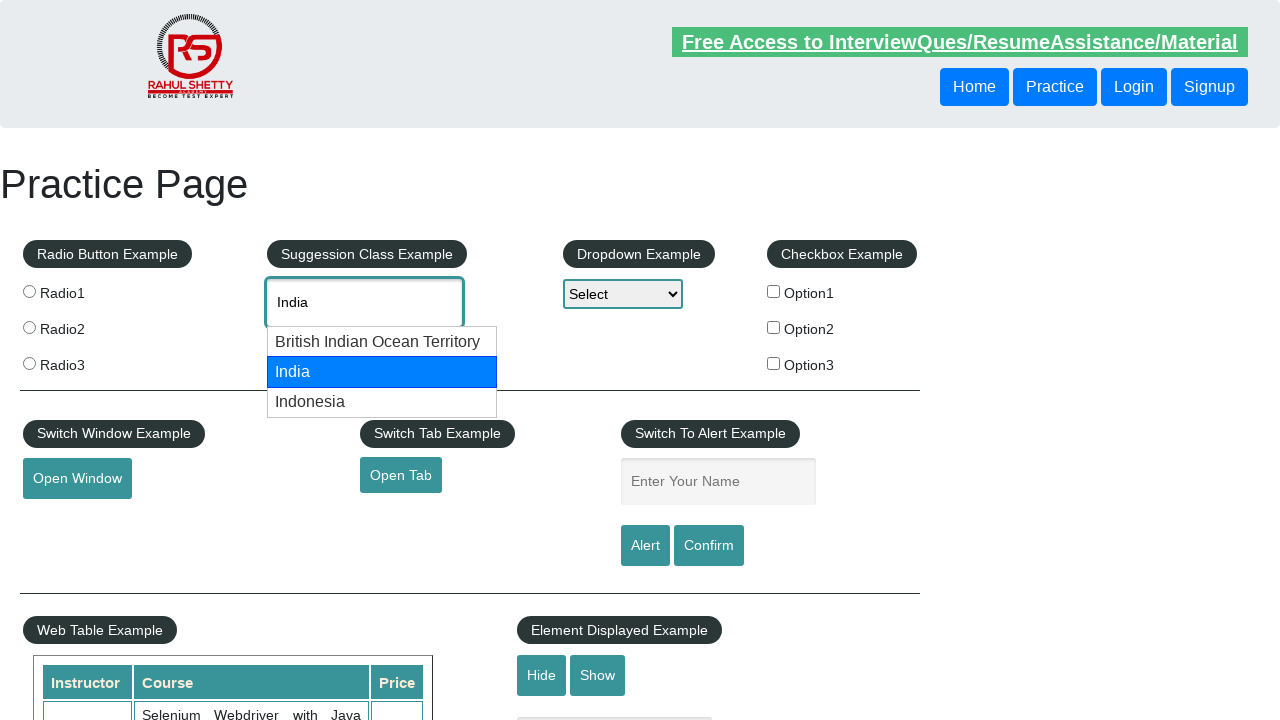

Retrieved selected autocomplete value: 'None'
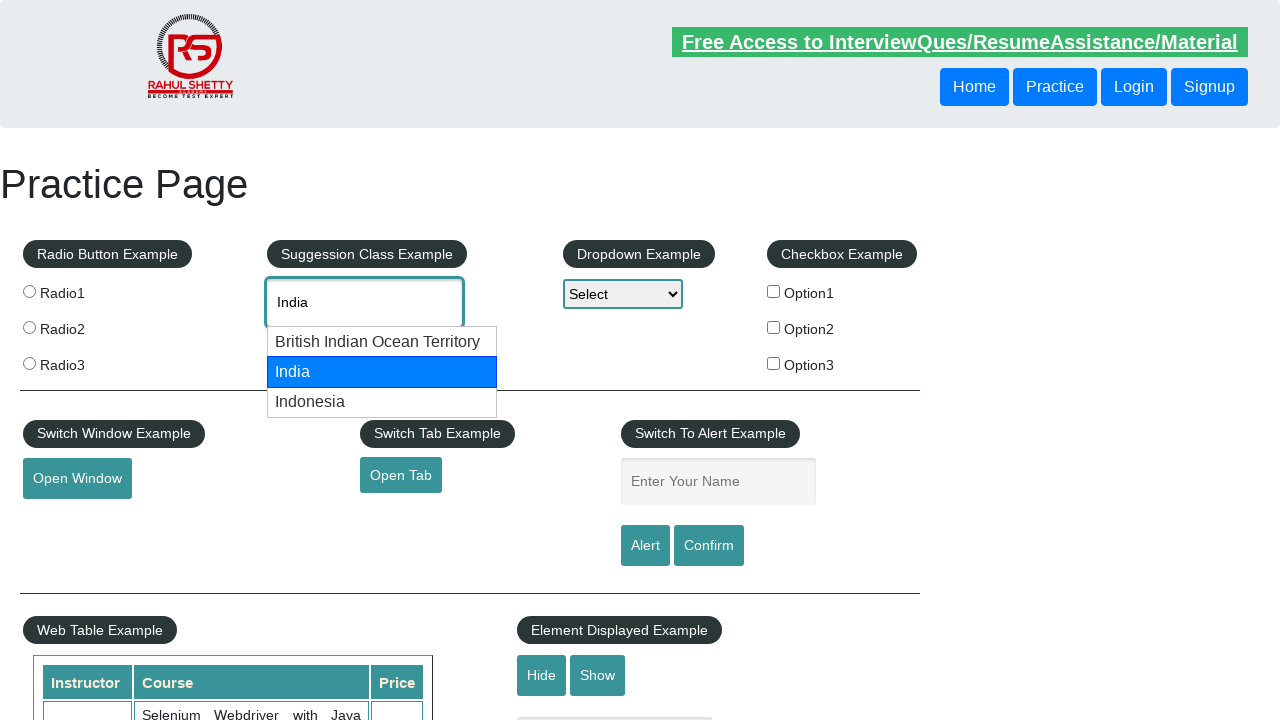

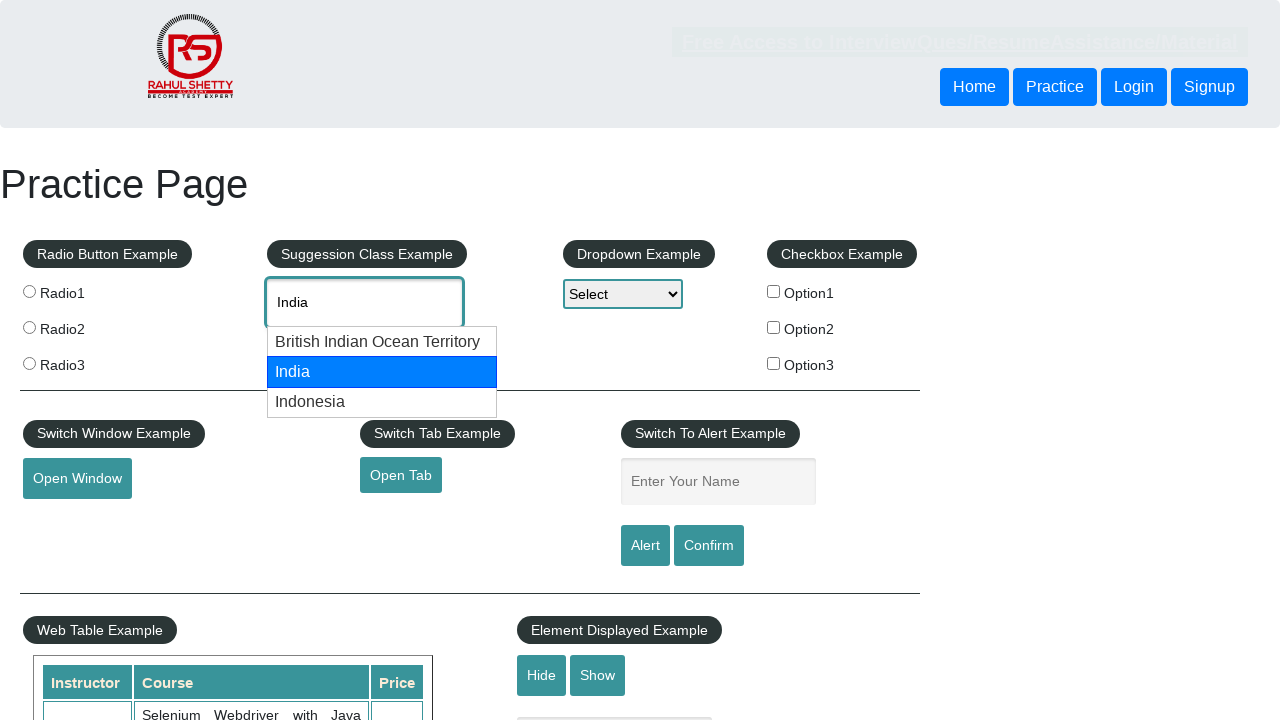